Tests double-click functionality on a click button after dismissing cookie consent

Starting URL: https://skill-test.net/mouse-double-click

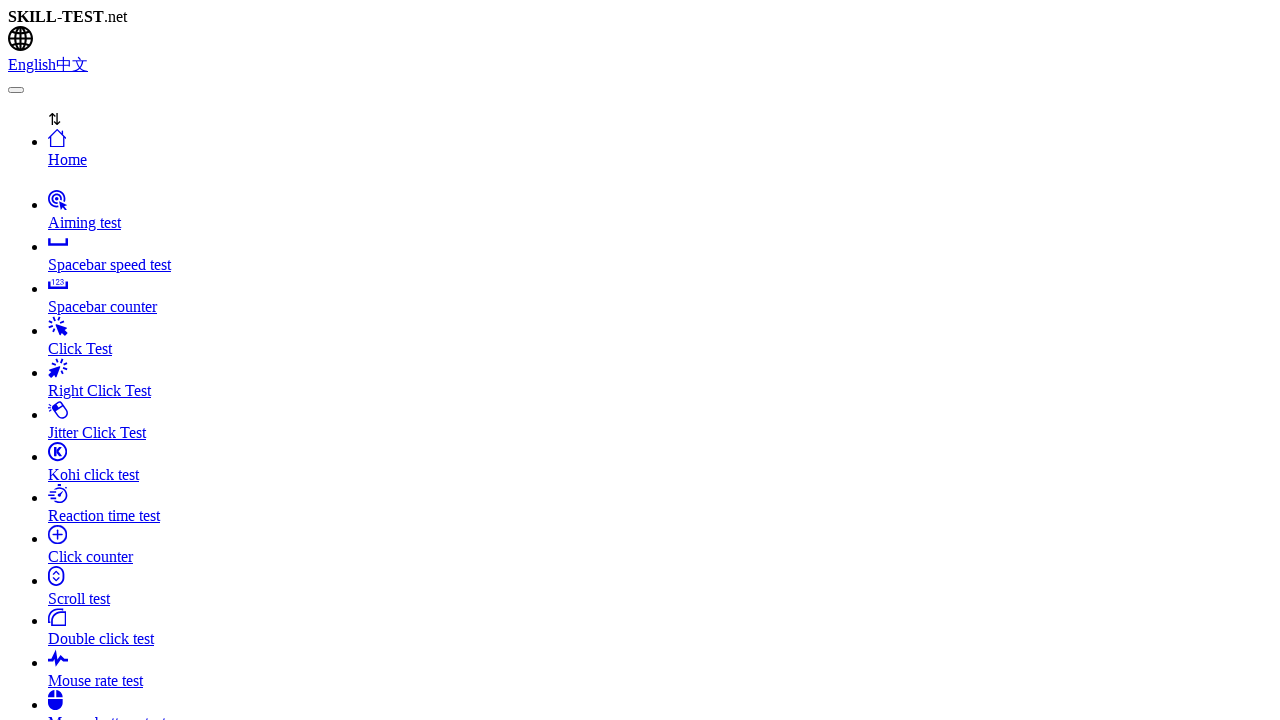

Double-clicked the click button element at (640, 360) on #clicker
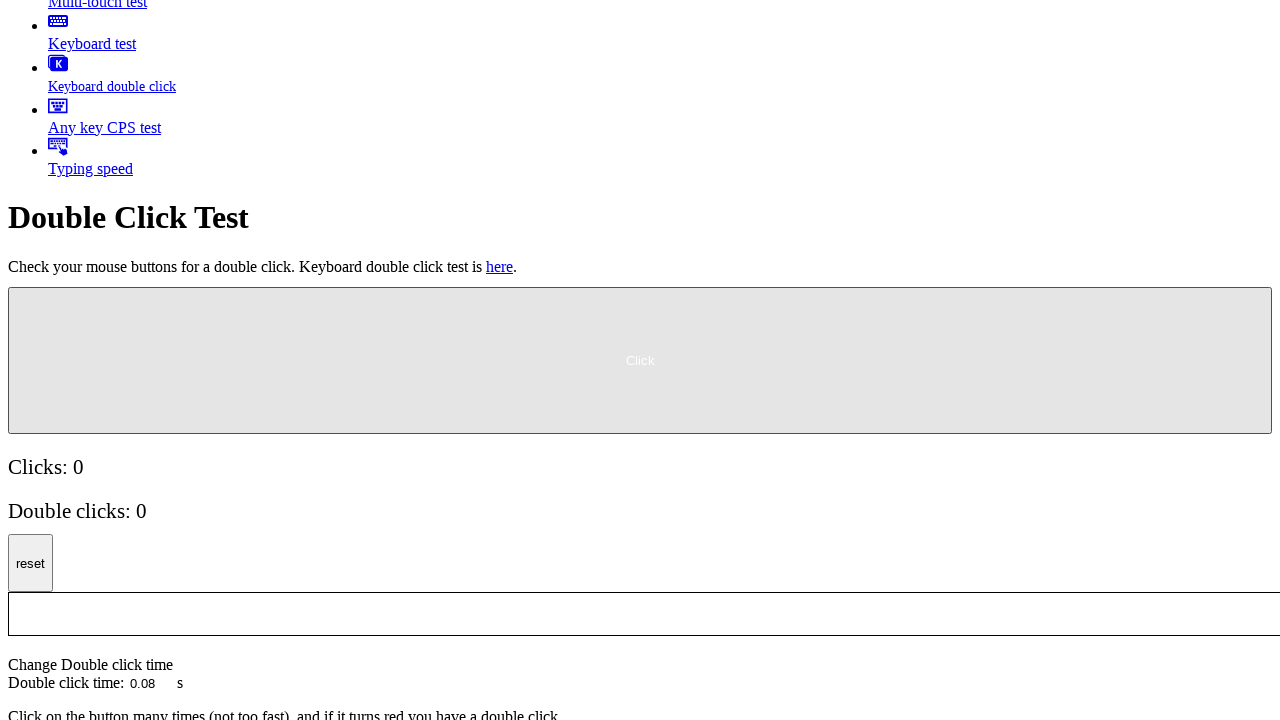

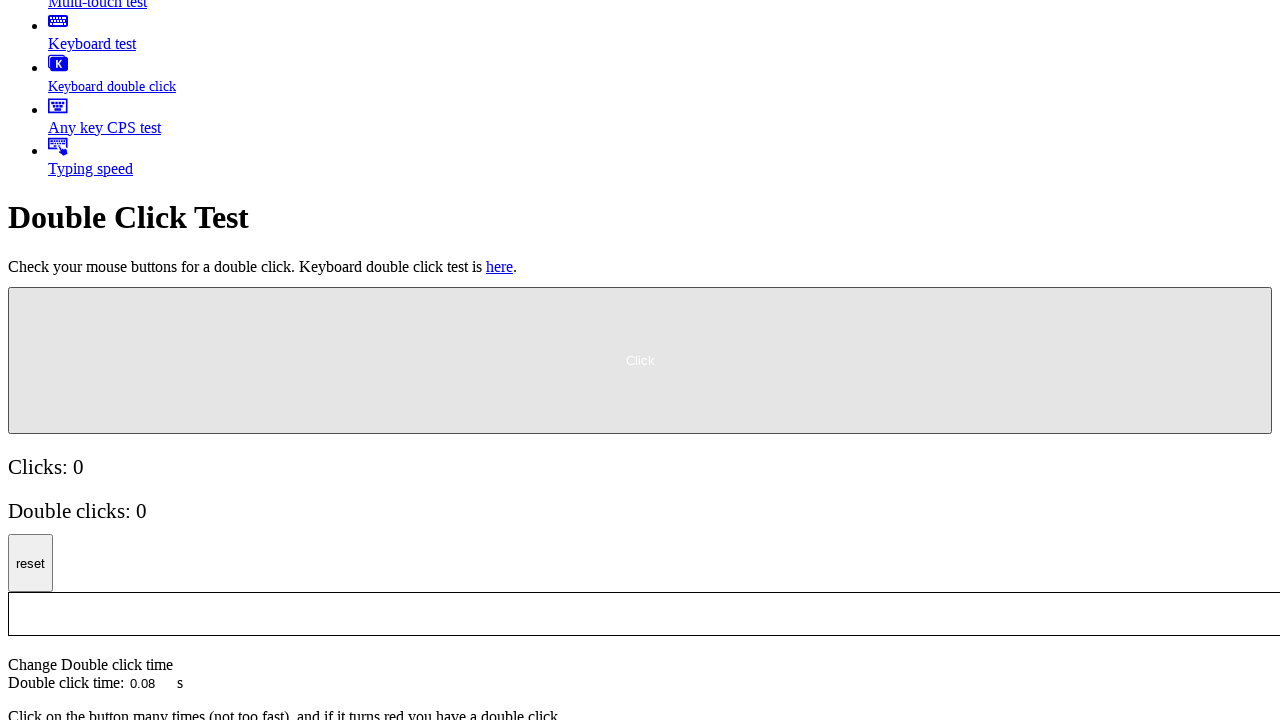